Tests clicking on a blue button (btn-primary class) on the UI Testing Playground class attribute page

Starting URL: http://uitestingplayground.com/classattr

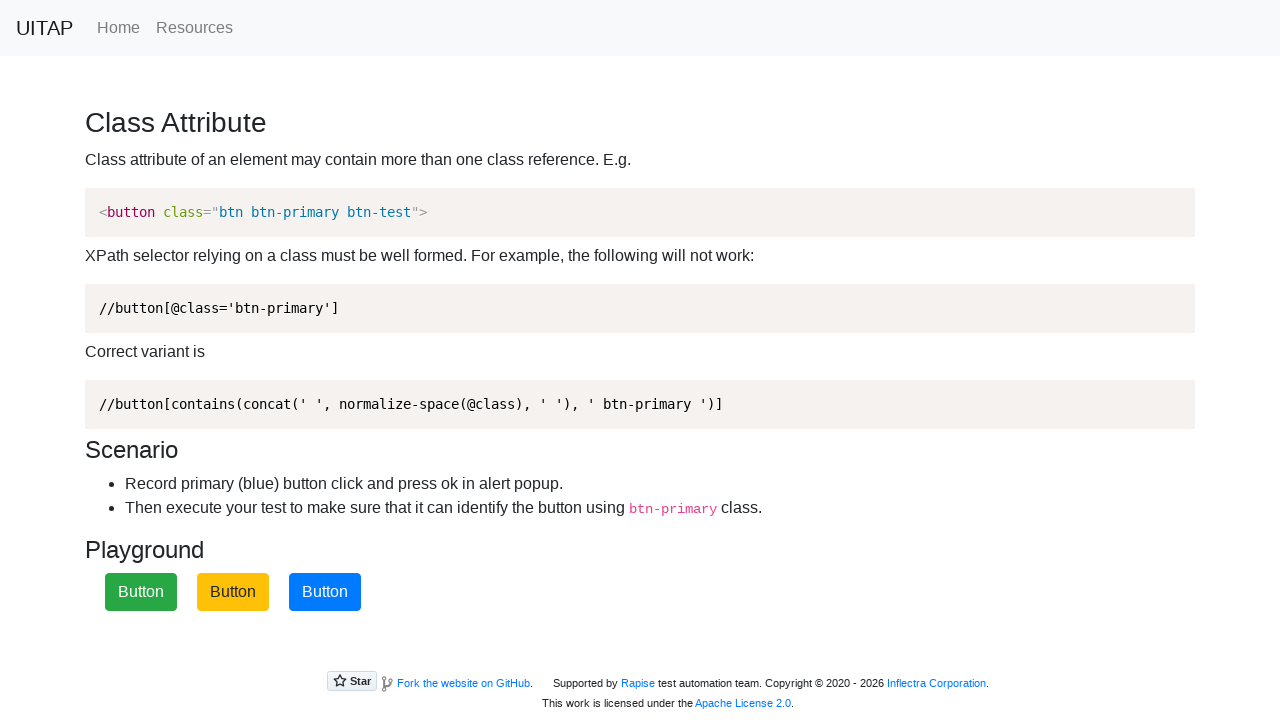

Navigated to UI Testing Playground class attribute page
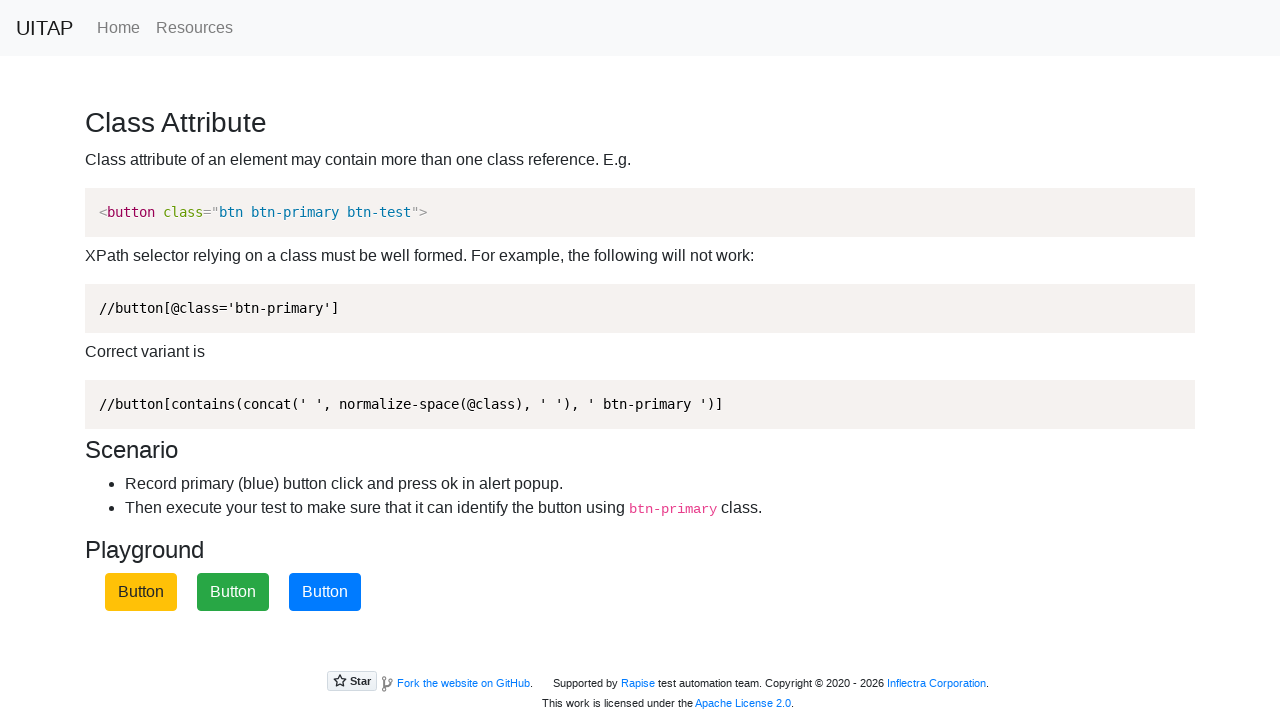

Clicked the blue primary button at (325, 592) on .btn-primary
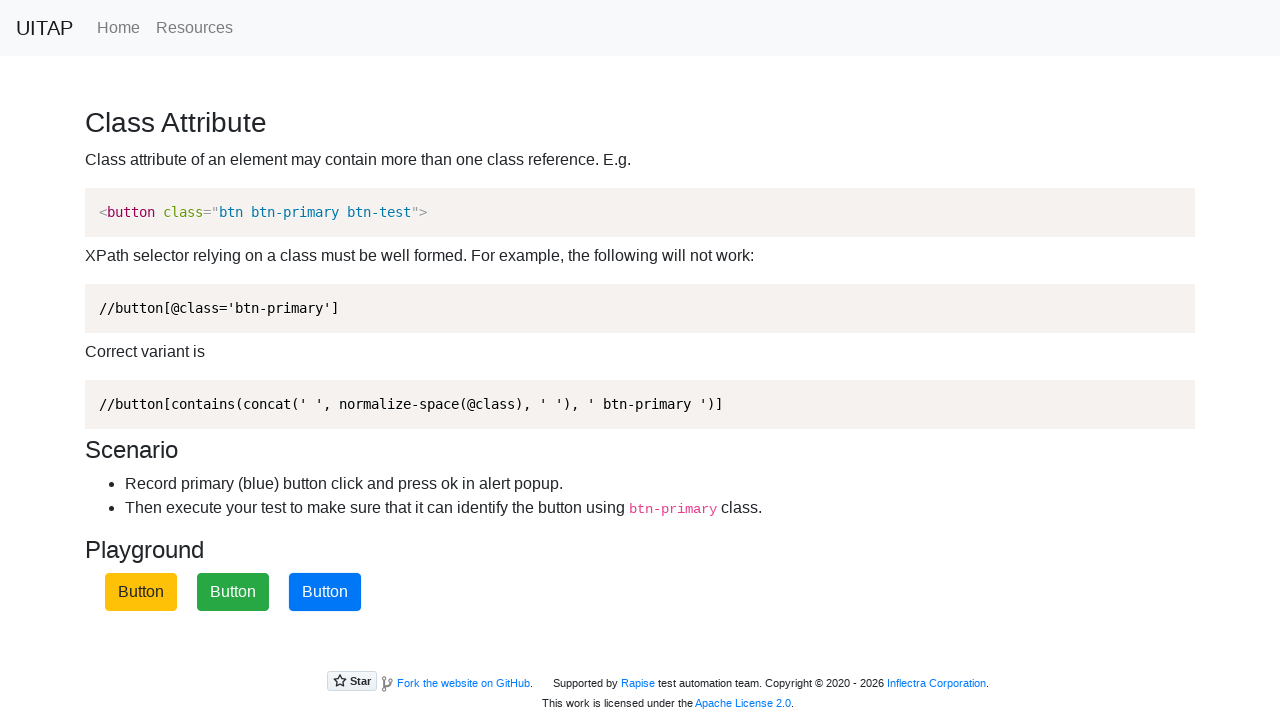

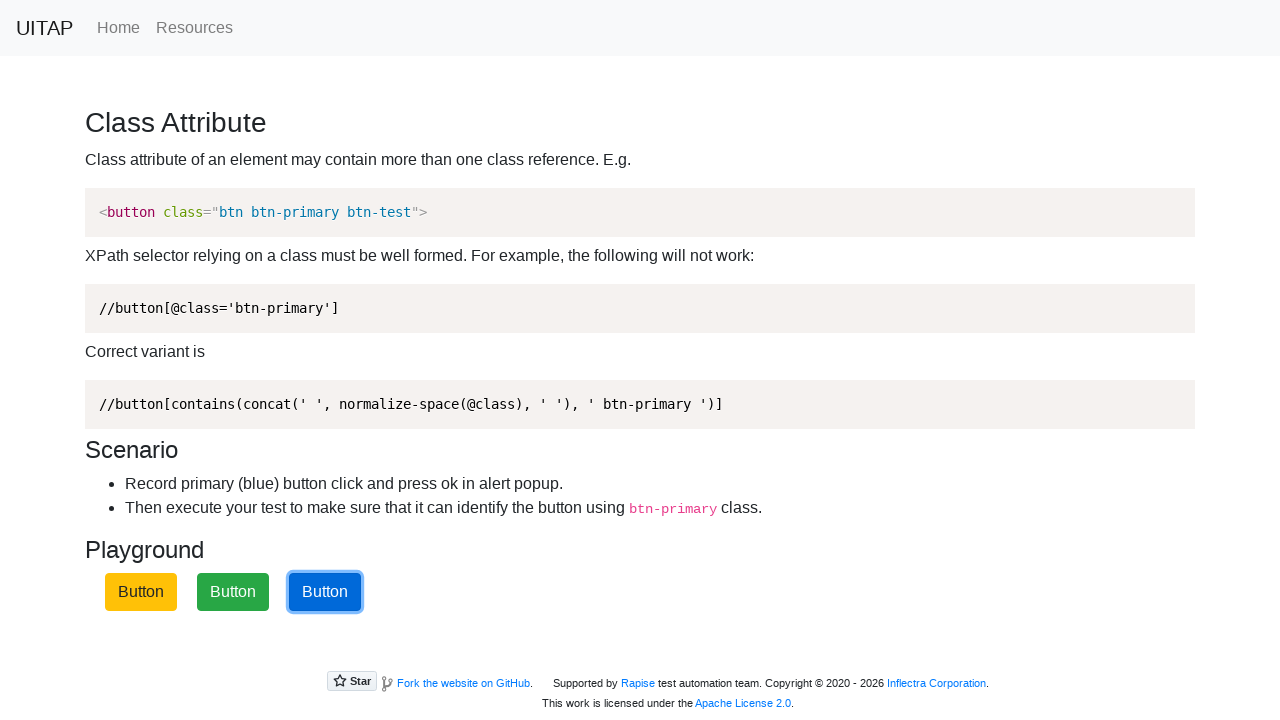